Navigates to HYR Tutorials website, scrolls to a specific link element and clicks on it

Starting URL: https://www.hyrtutorials.com/

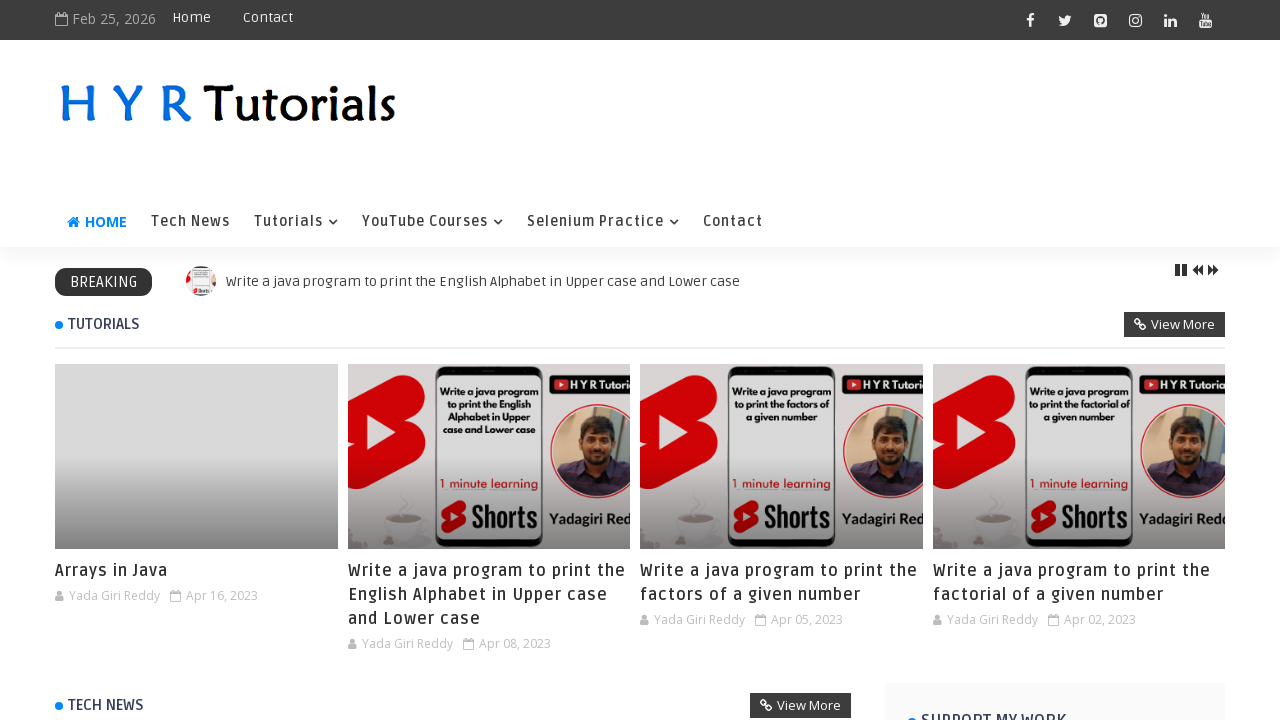

Located and scrolled to 'Yada Giri Reddy' link element
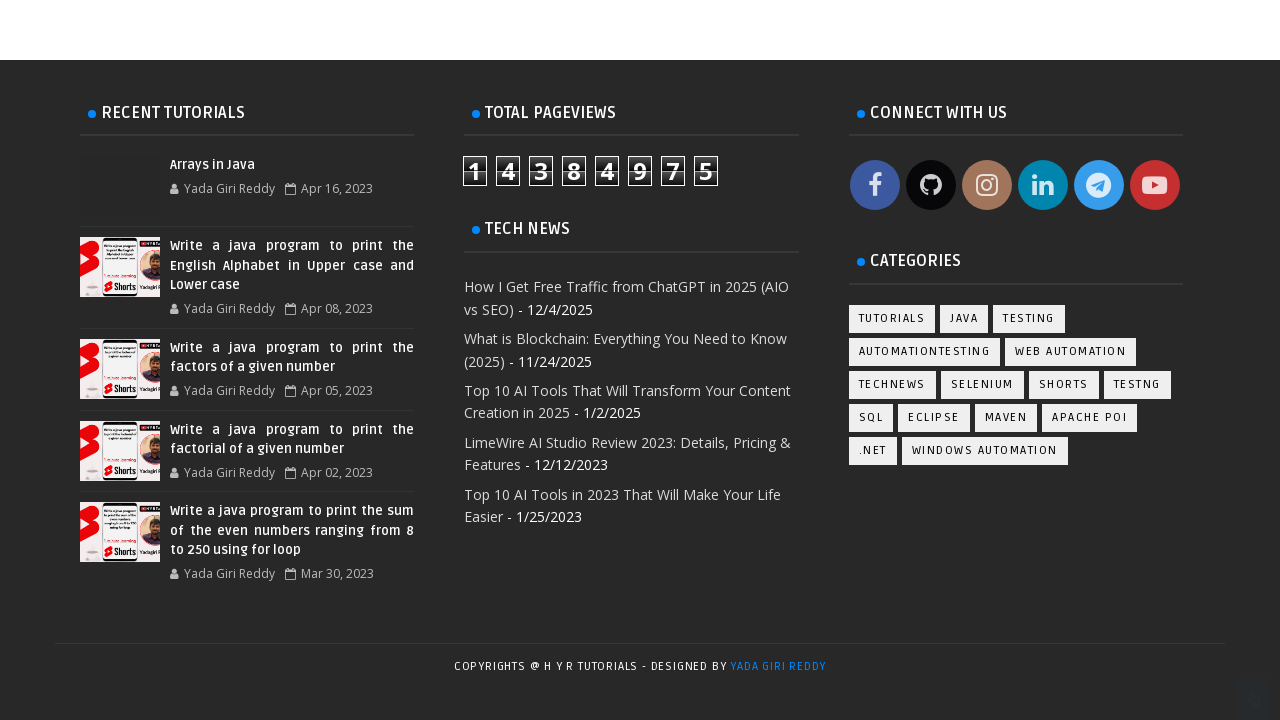

Clicked on 'Yada Giri Reddy' link at (778, 666) on xpath=//a[text()='Yada Giri Reddy ']
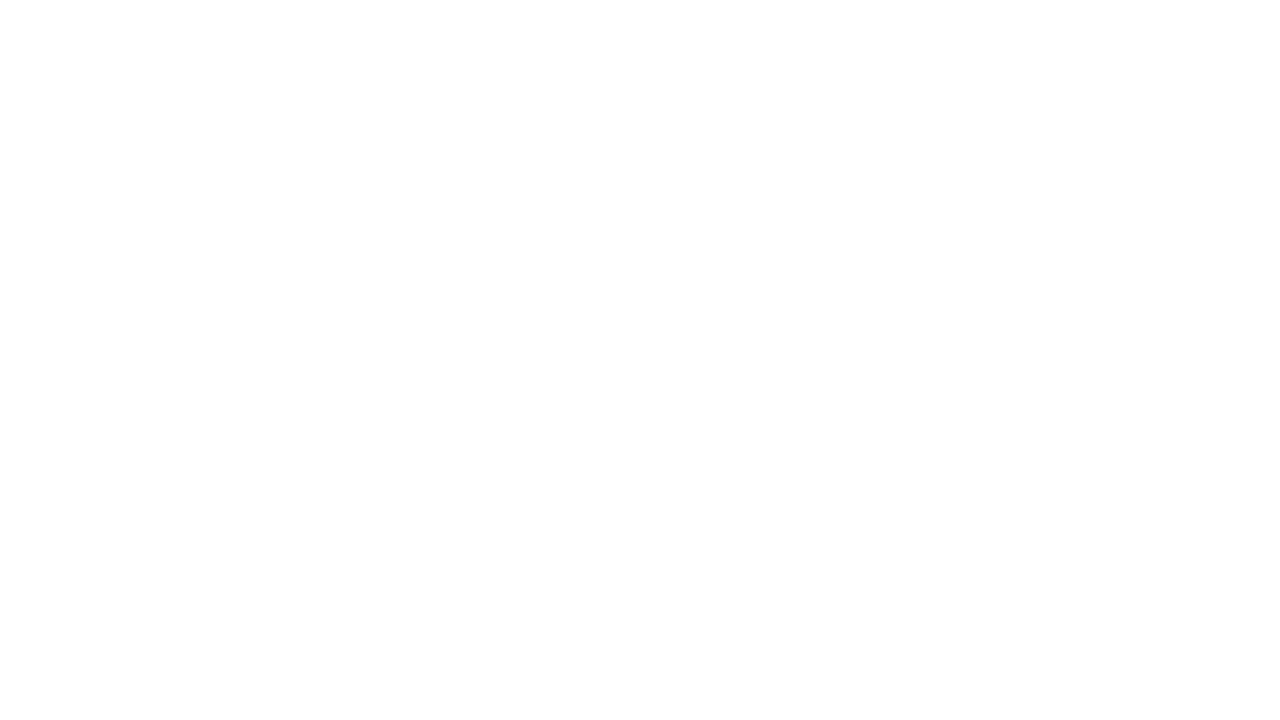

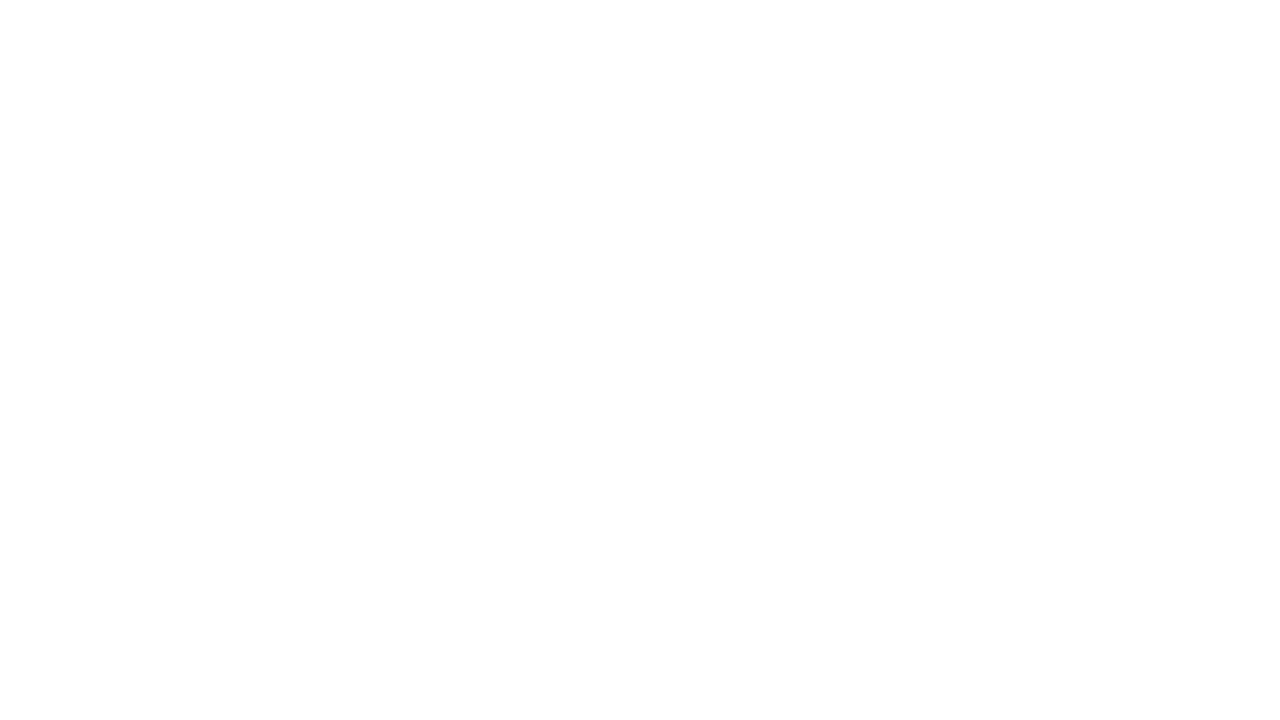